Tests double-click functionality on jQuery API documentation page by switching to an iframe and double-clicking on a demo element

Starting URL: https://api.jquery.com/dblclick/

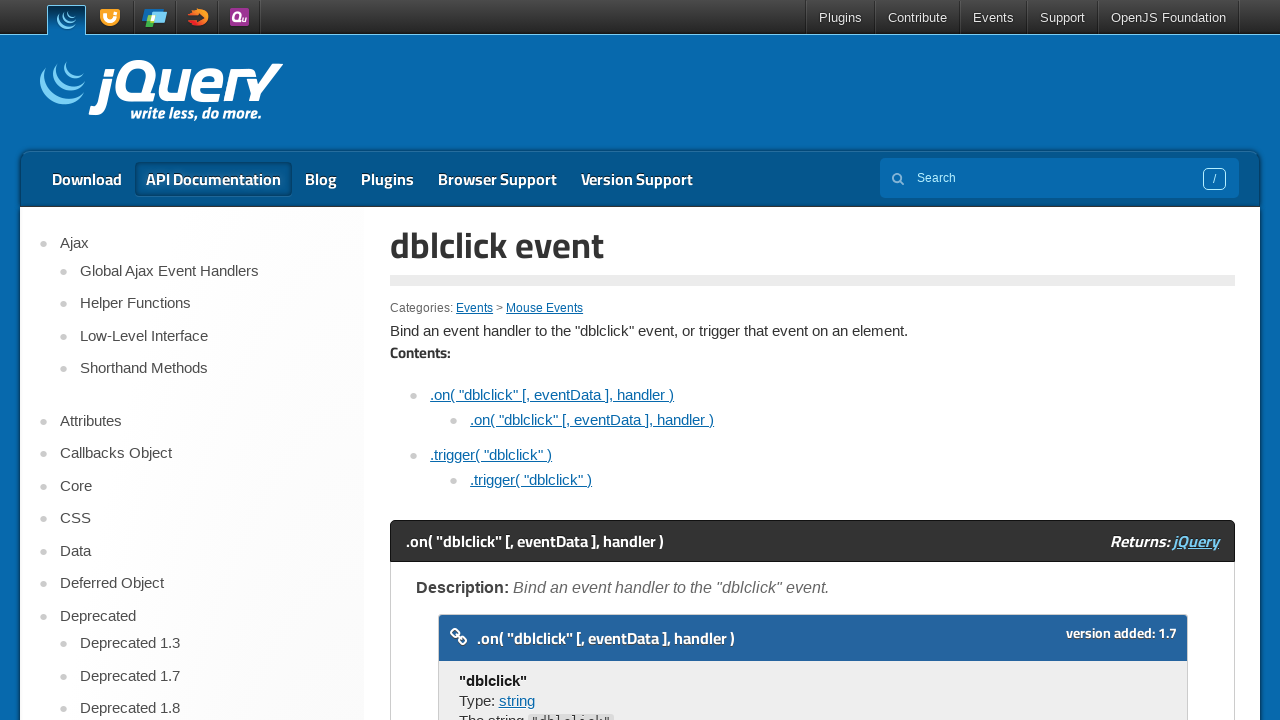

Located iframe element containing the demo
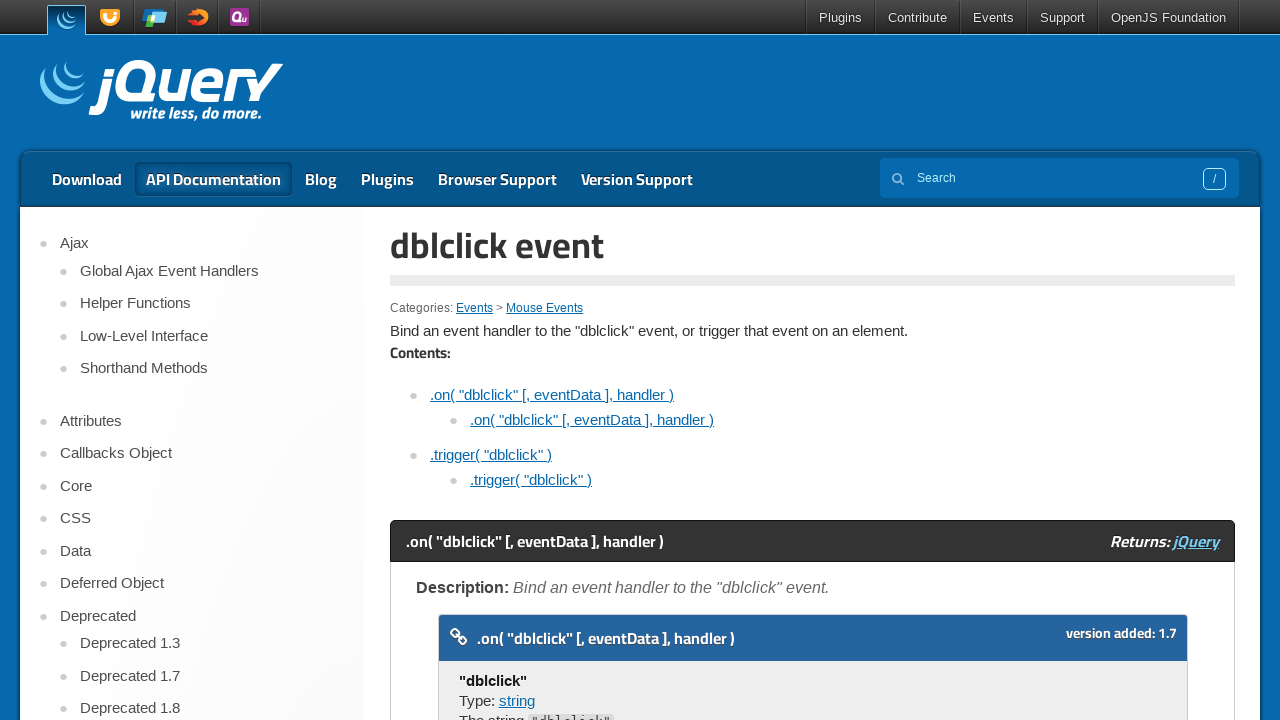

Assigned iframe to frame variable
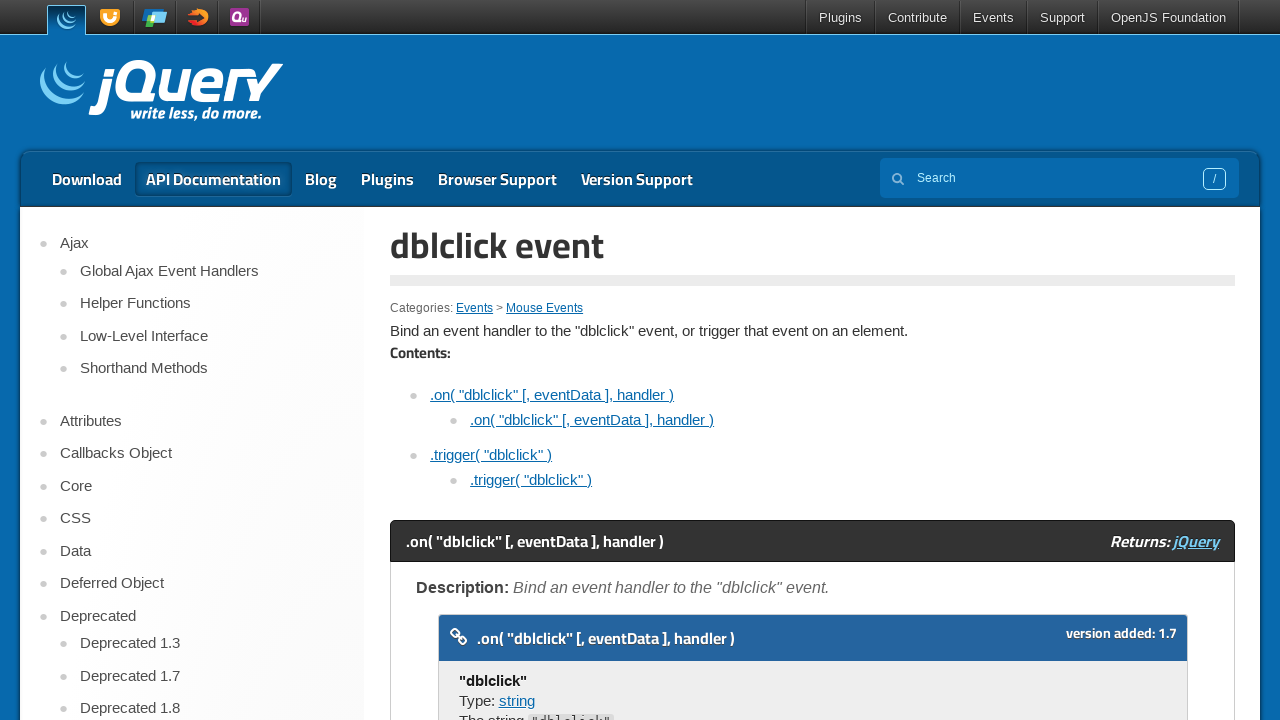

Double-clicked the demo element in iframe at (478, 360) on xpath=//iframe >> nth=0 >> internal:control=enter-frame >> xpath=//span[text()='
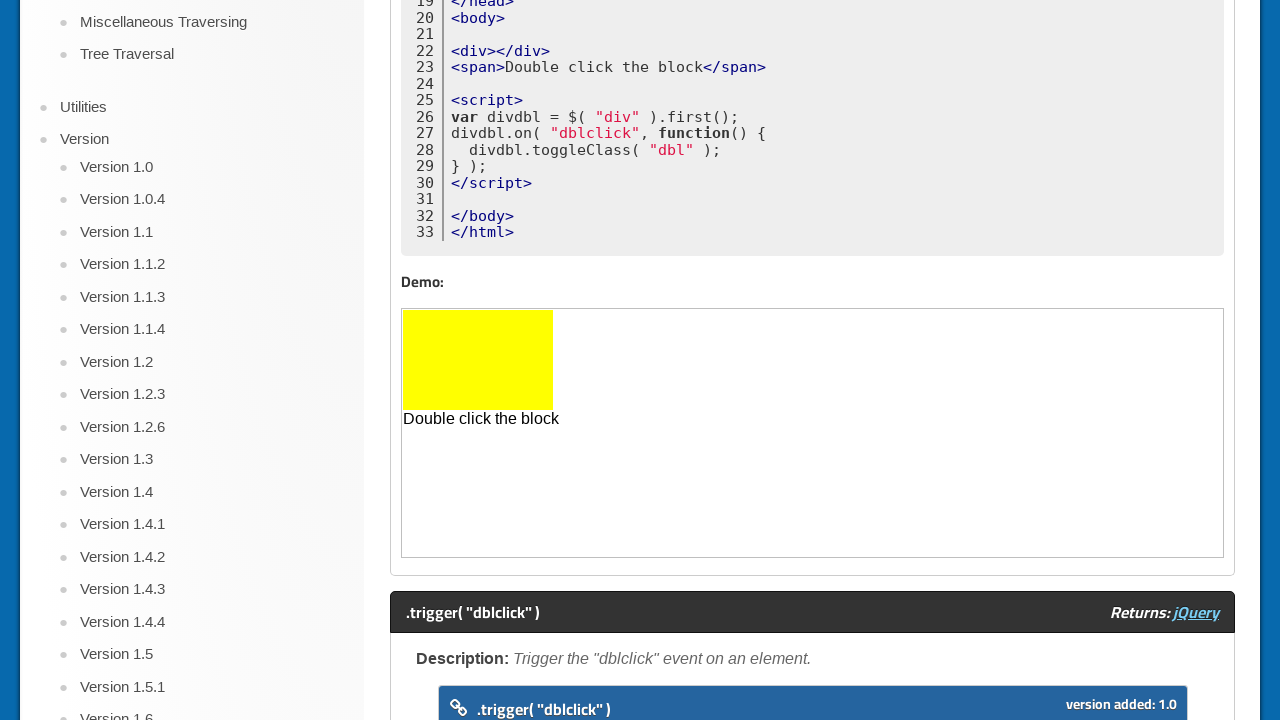

Waited 3 seconds for double-click effect to complete
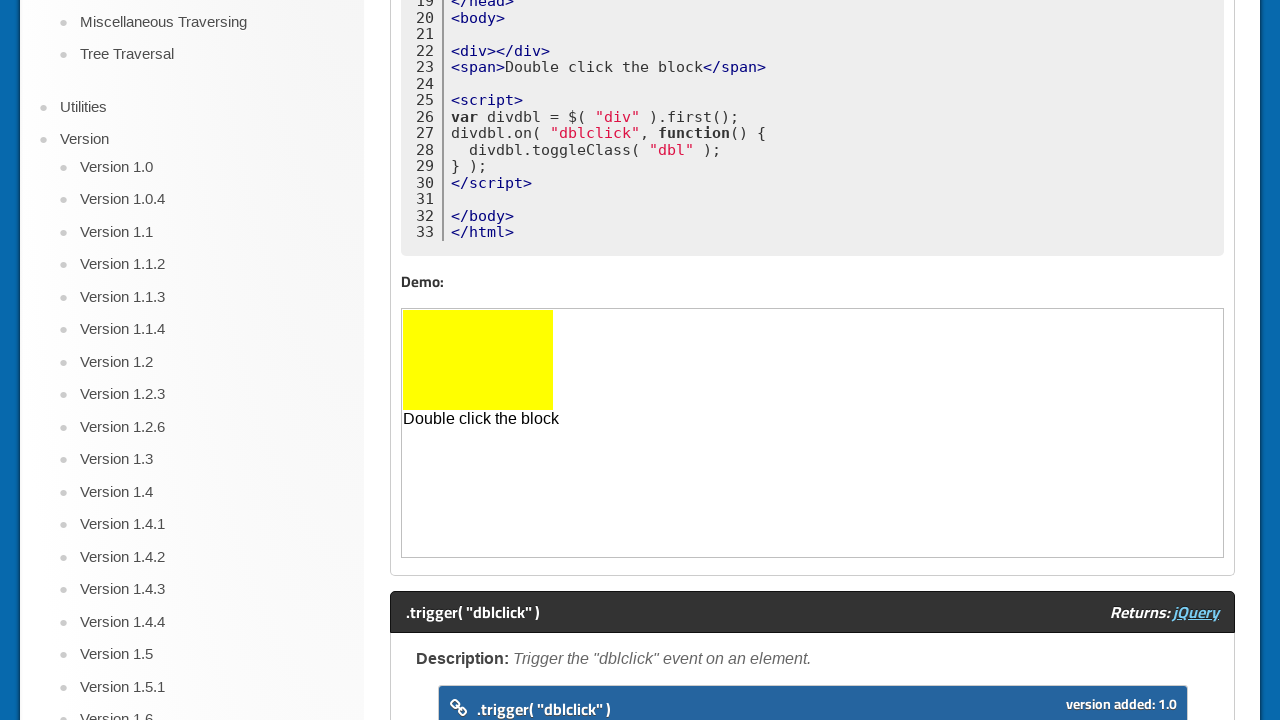

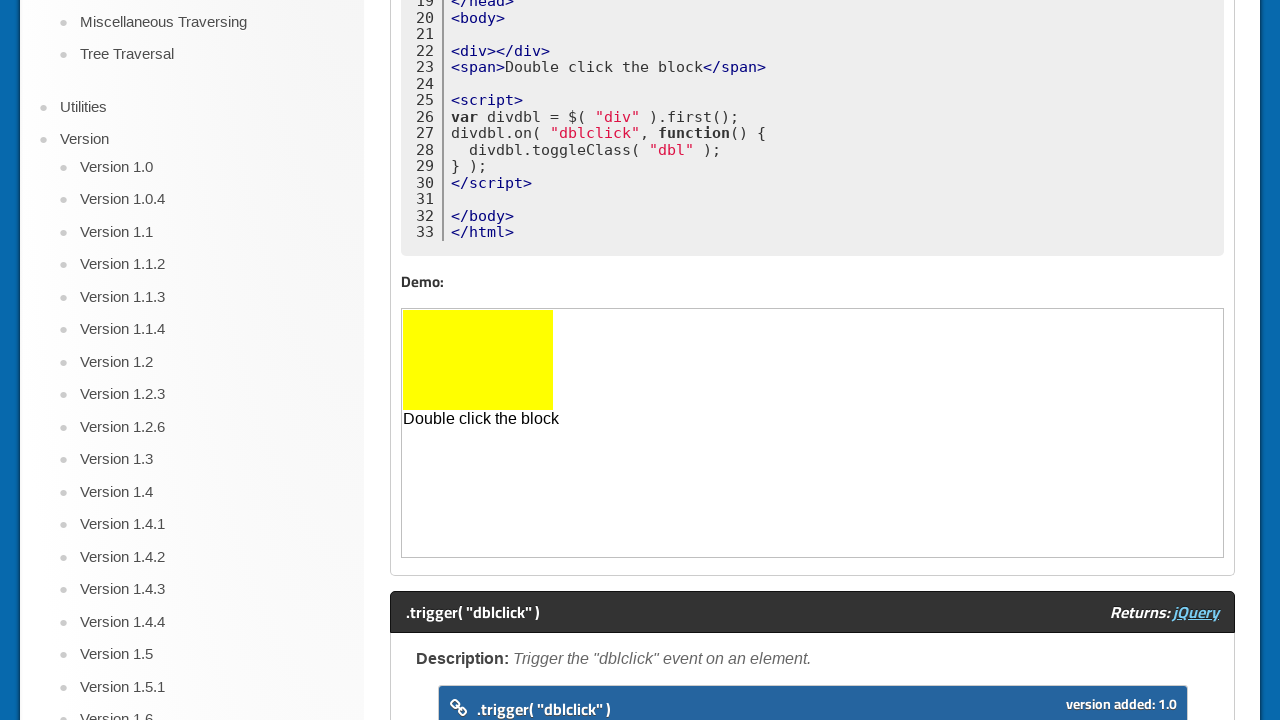